Tests dynamic loading functionality by clicking the Start button and waiting for the "Hello World!" text to appear

Starting URL: https://the-internet.herokuapp.com/dynamic_loading/1

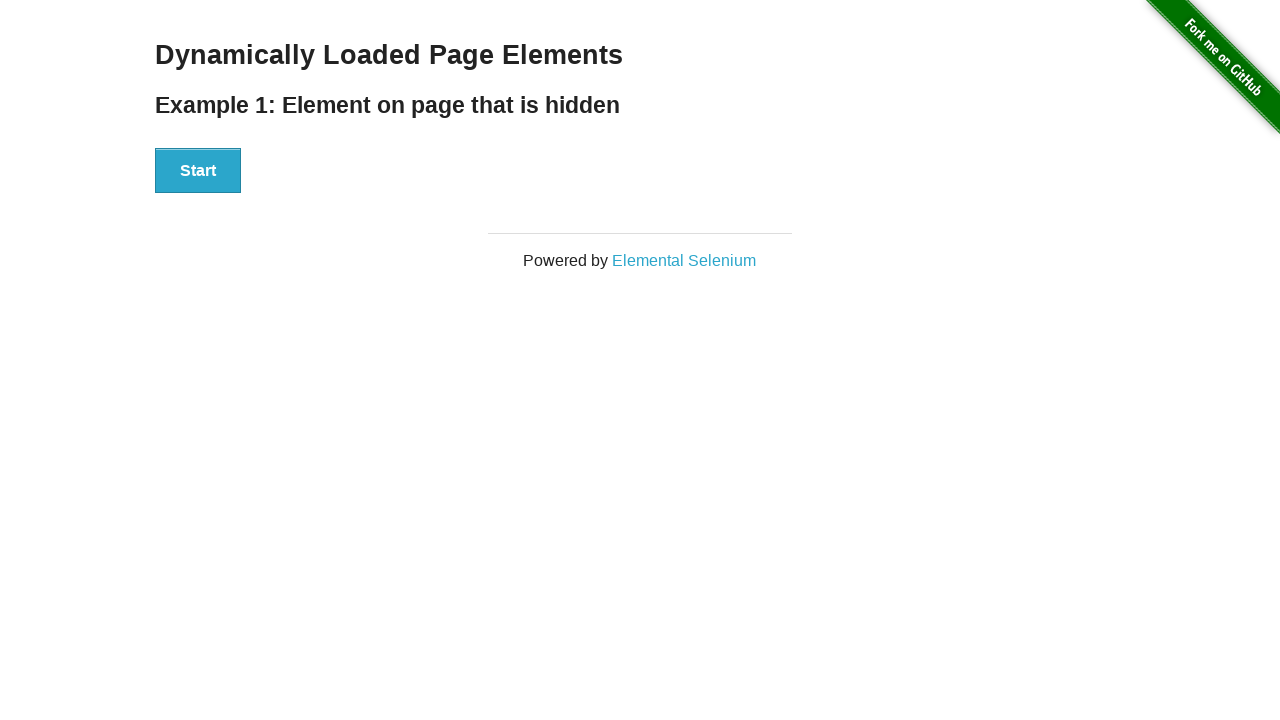

Clicked the Start button to initiate dynamic loading at (198, 171) on xpath=//div[@id='start']//button
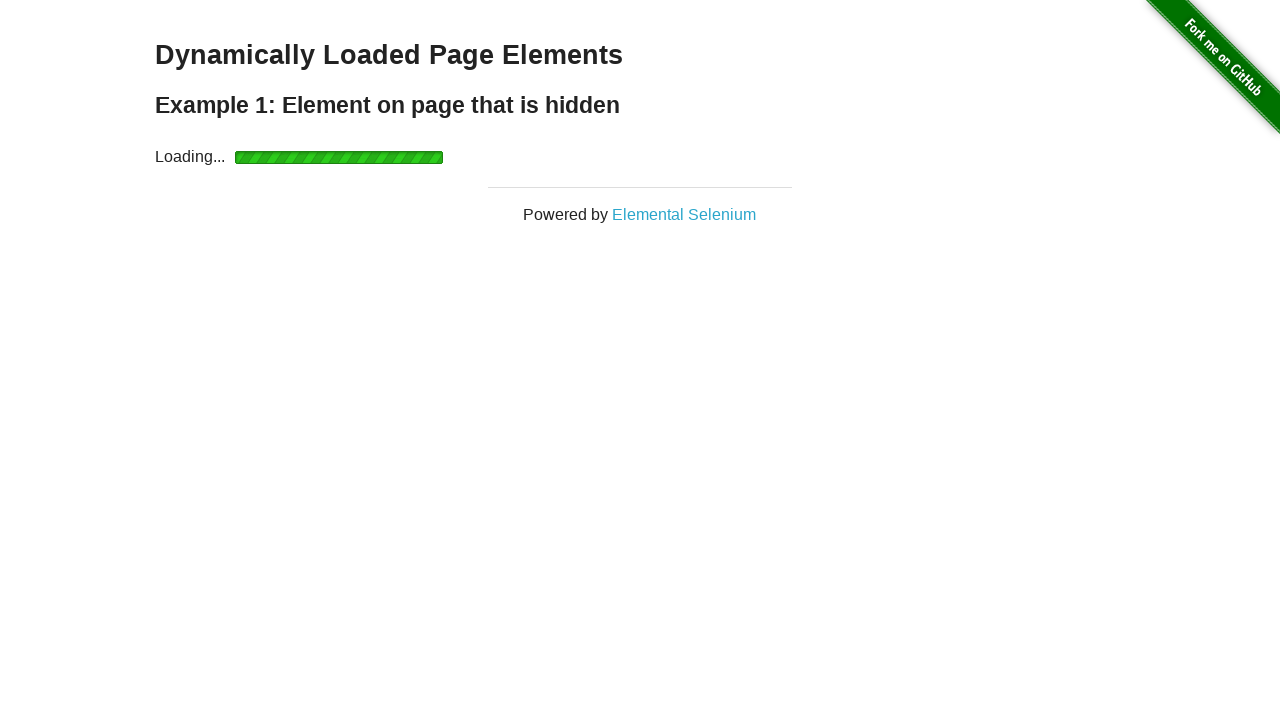

Waited for 'Hello World!' text to appear and become visible
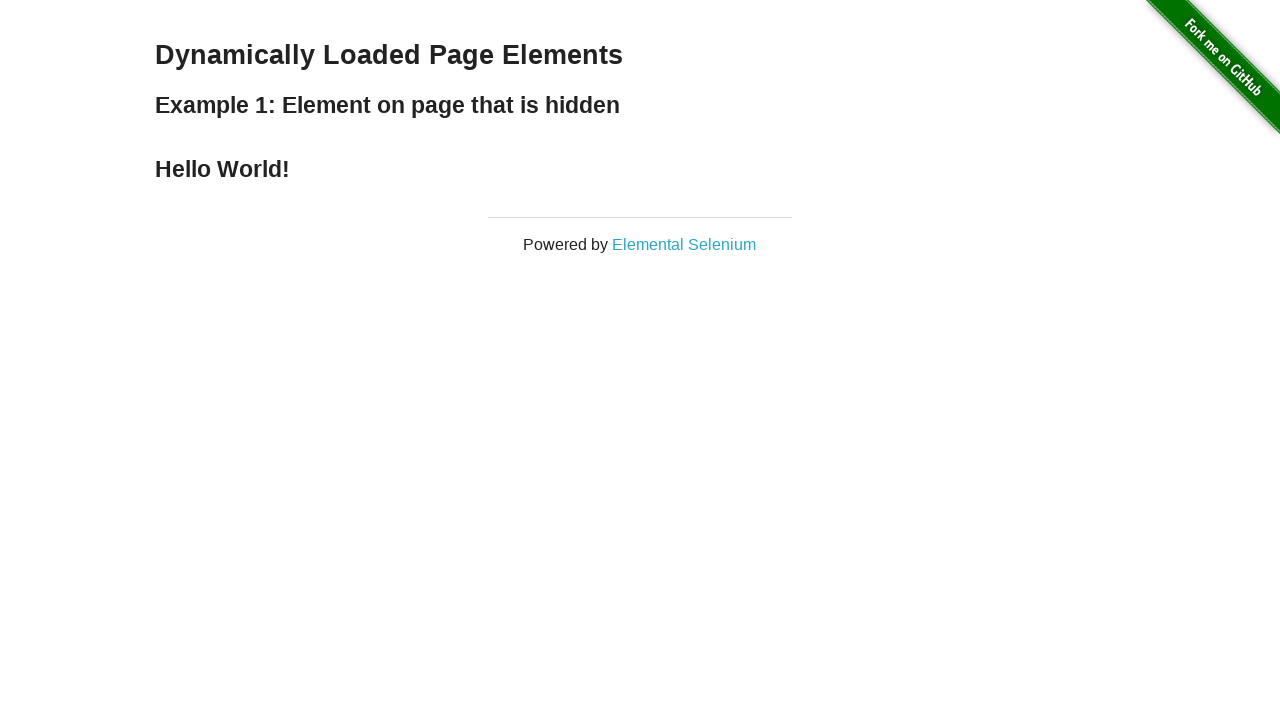

Verified that the loaded element contains 'Hello World!' text
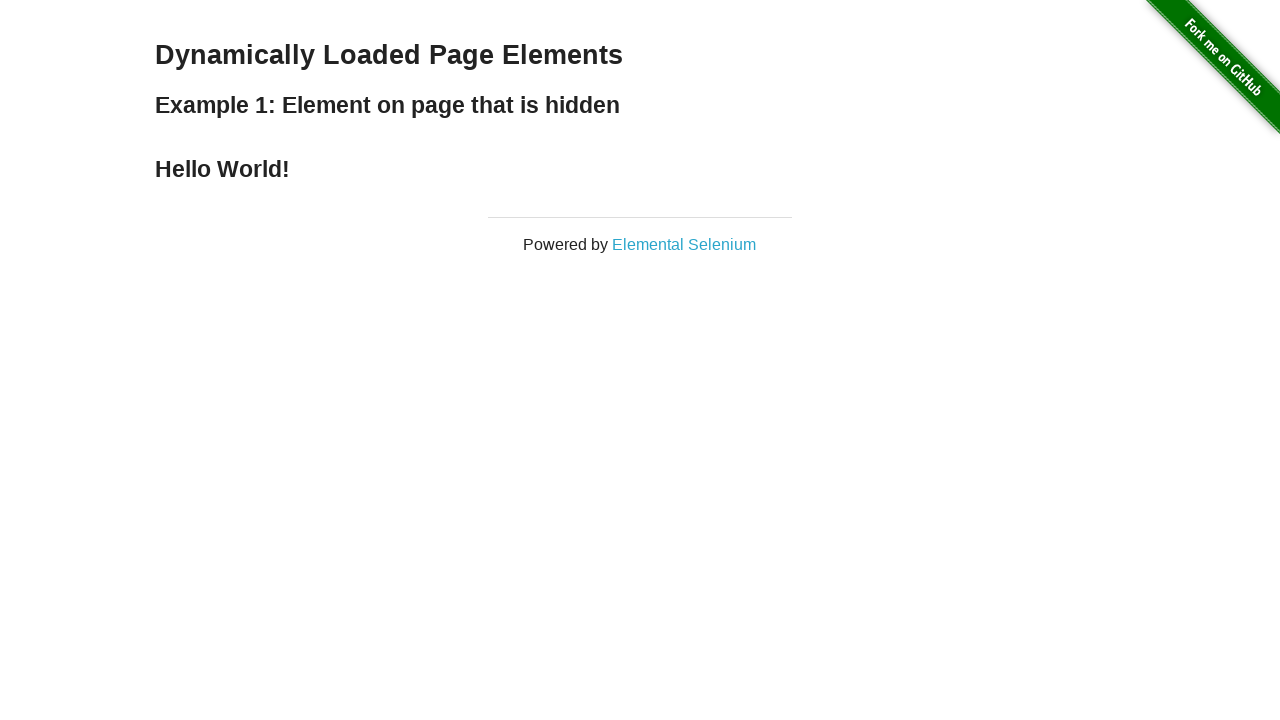

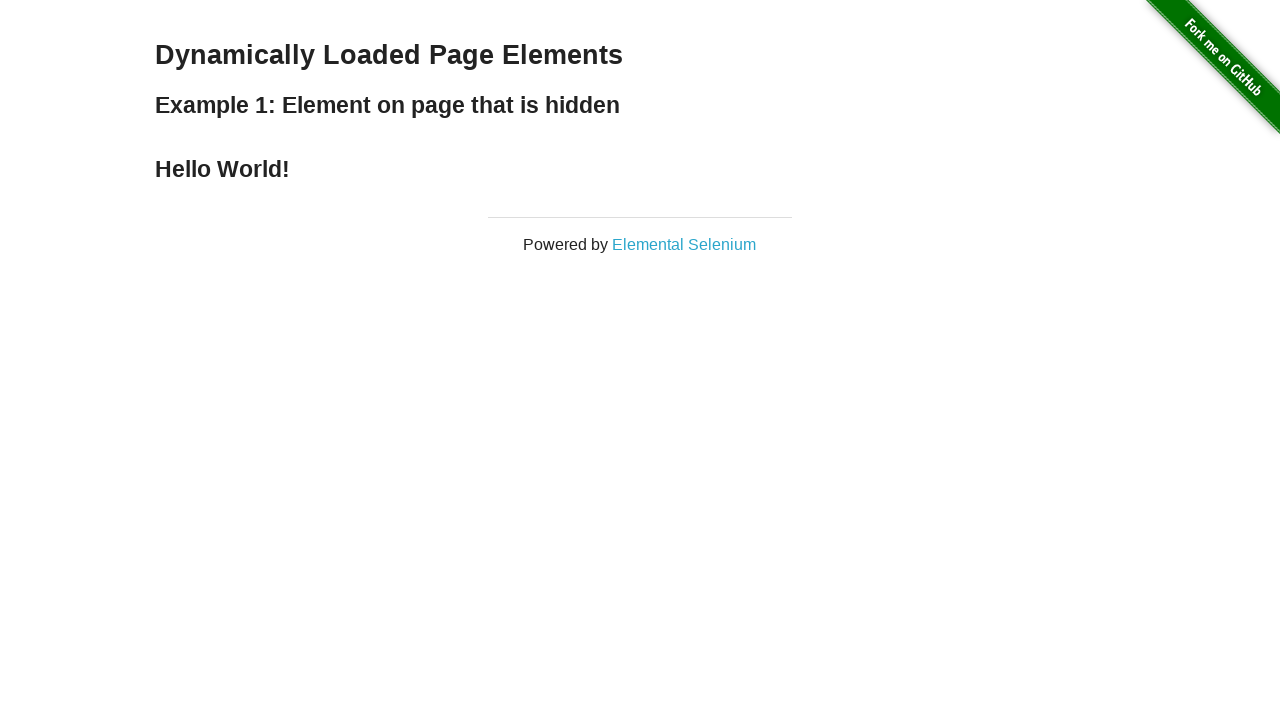